Navigates to a UK Companies House officers page, scrolls down the page multiple times to load content, and verifies that officer information panels are displayed.

Starting URL: https://find-and-update.company-information.service.gov.uk/company/09646135/officers

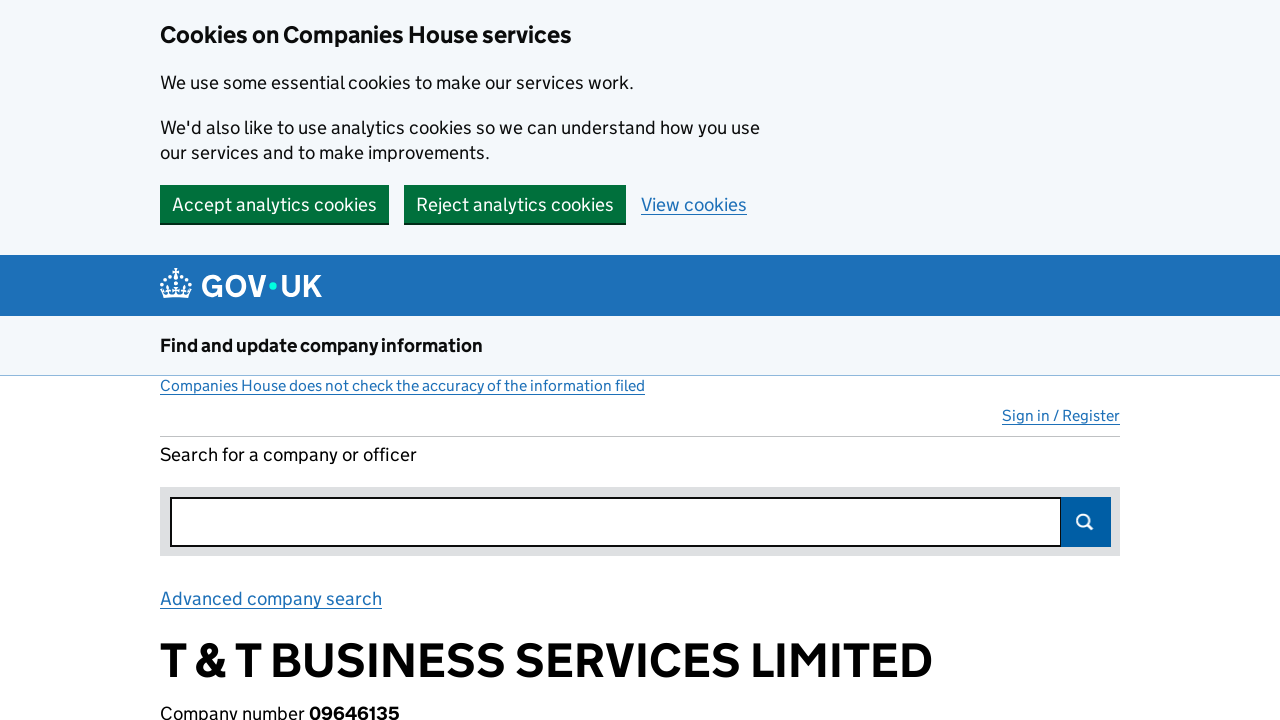

Scrolled page to bottom smoothly
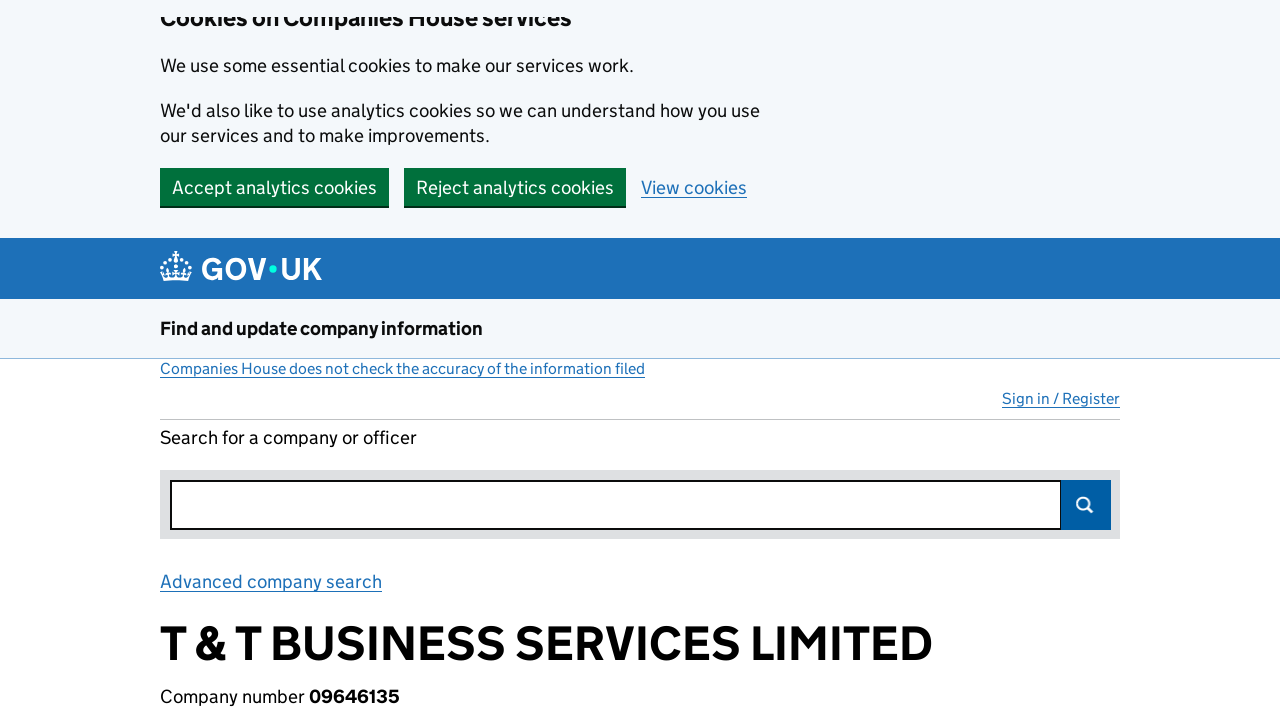

Waited 1 second for content to load
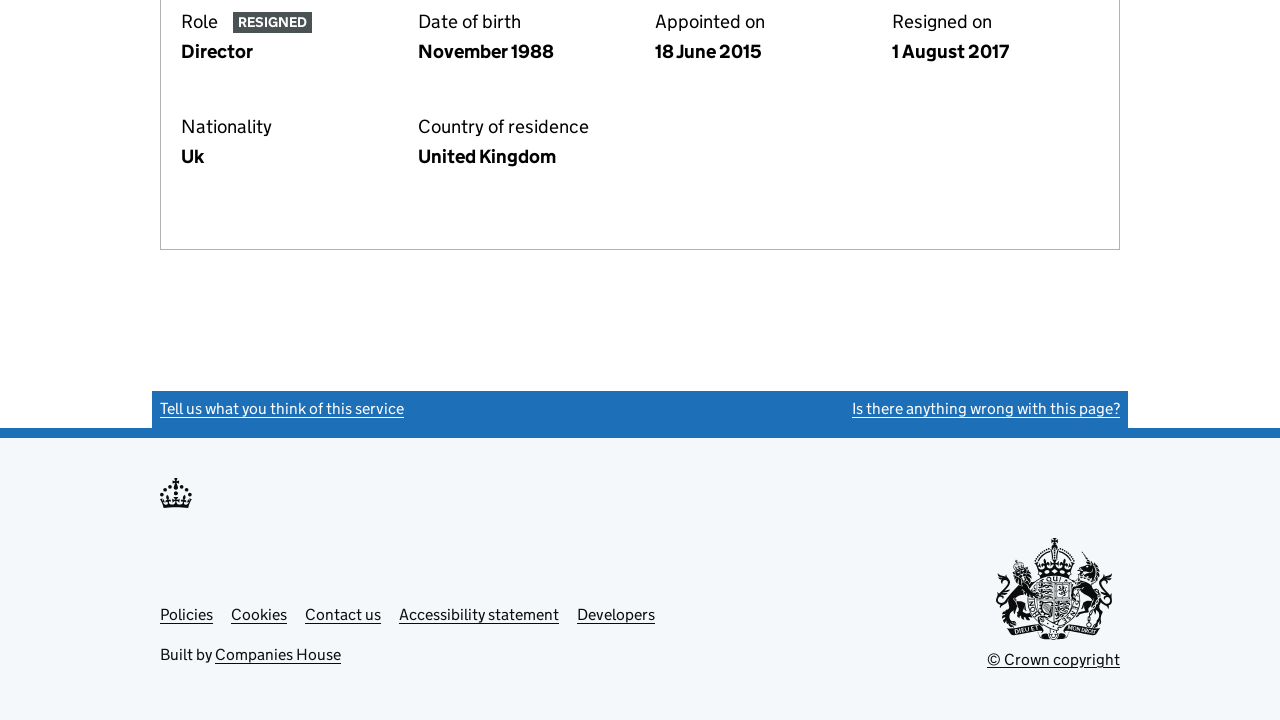

Scrolled page to bottom smoothly
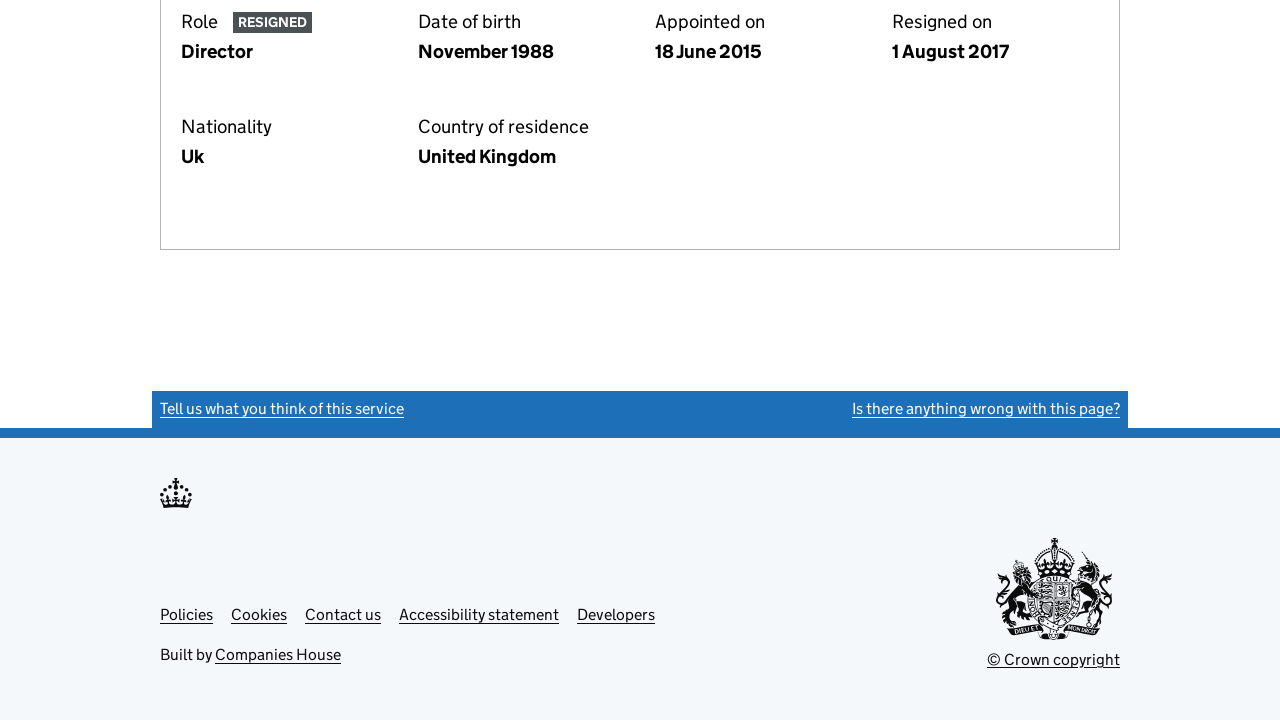

Waited 1 second for content to load
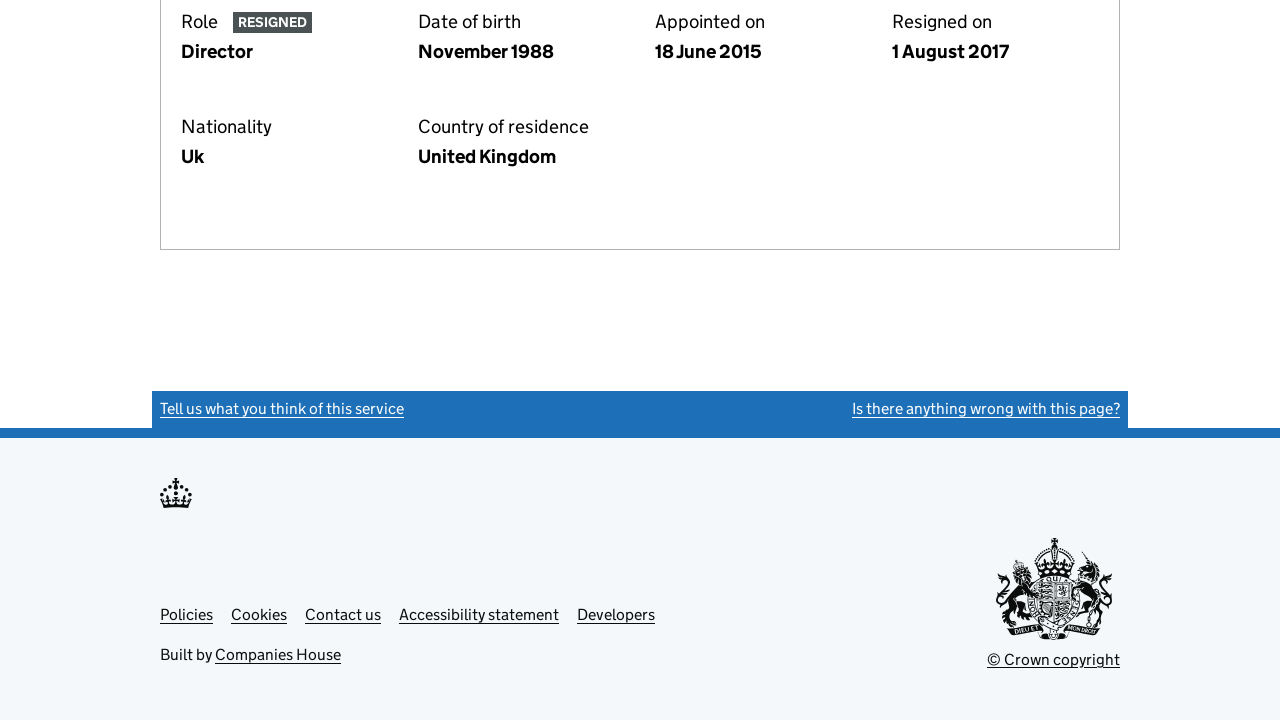

Scrolled footer element into view
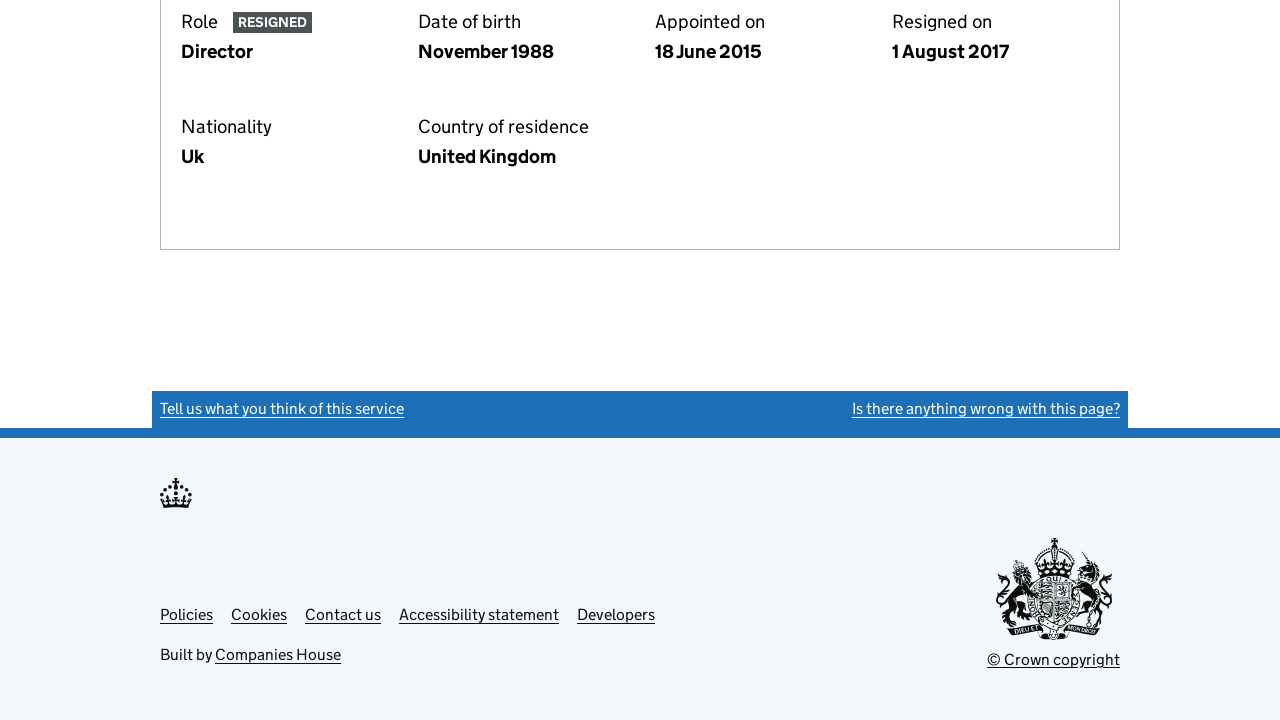

Officer information panels loaded successfully
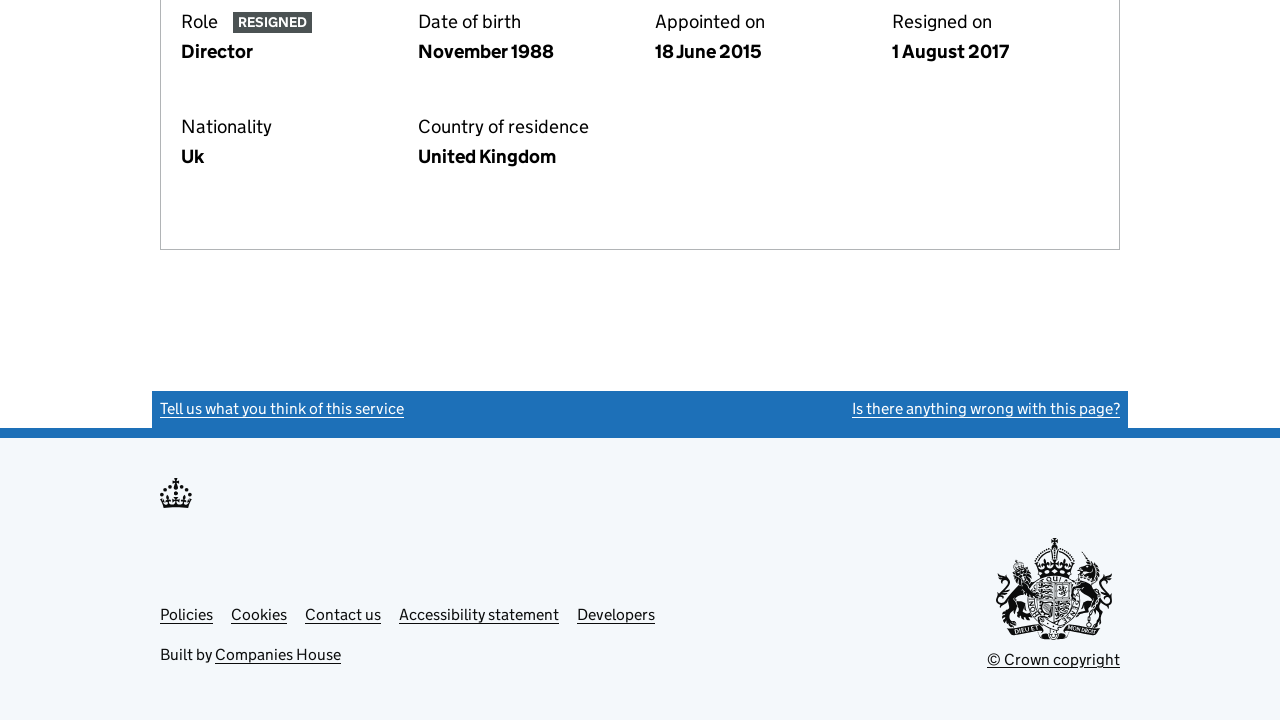

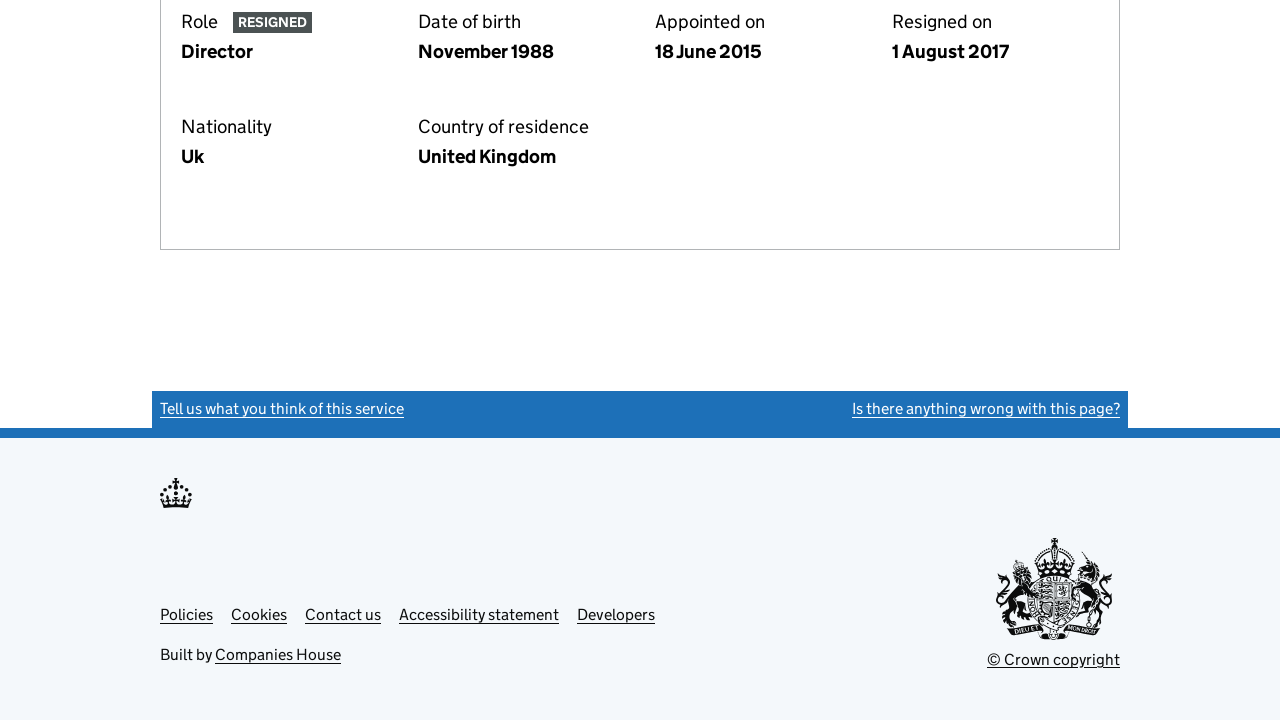